Tests checkbox interaction by clicking on two checkboxes to toggle their state

Starting URL: https://the-internet.herokuapp.com/checkboxes

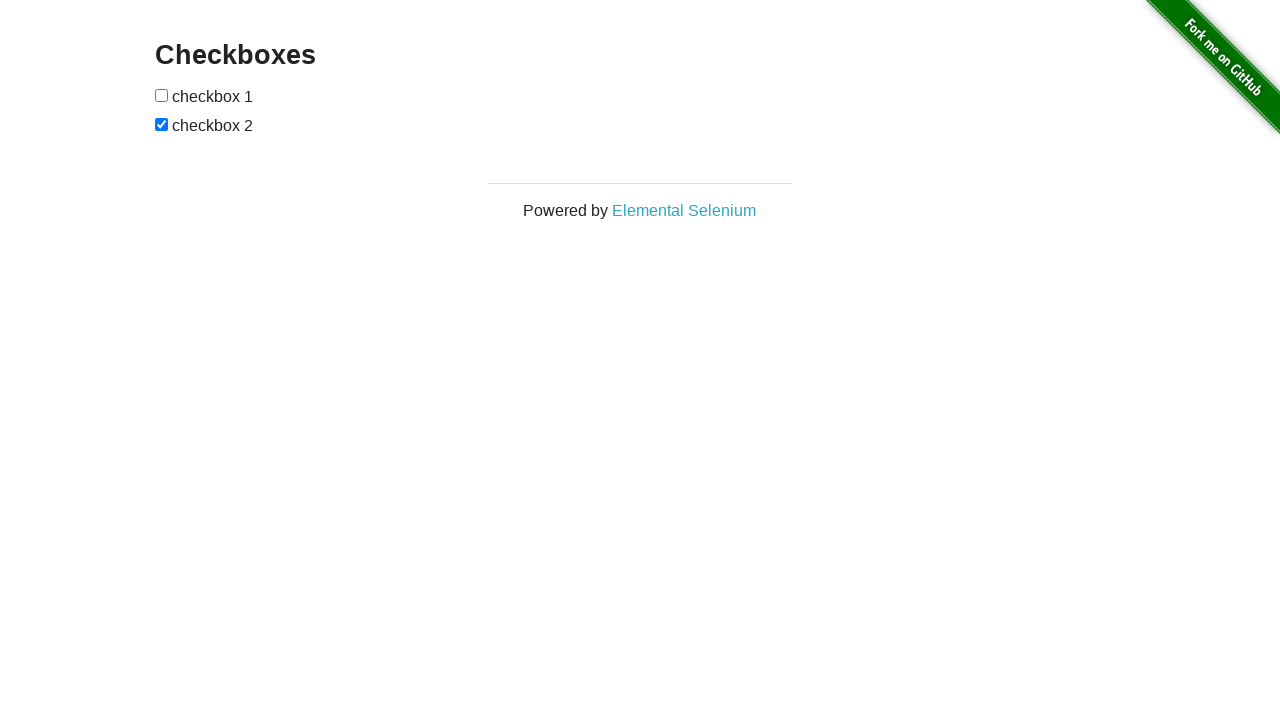

Clicked first checkbox to toggle its state at (162, 95) on xpath=//*[@id='checkboxes']/input[1]
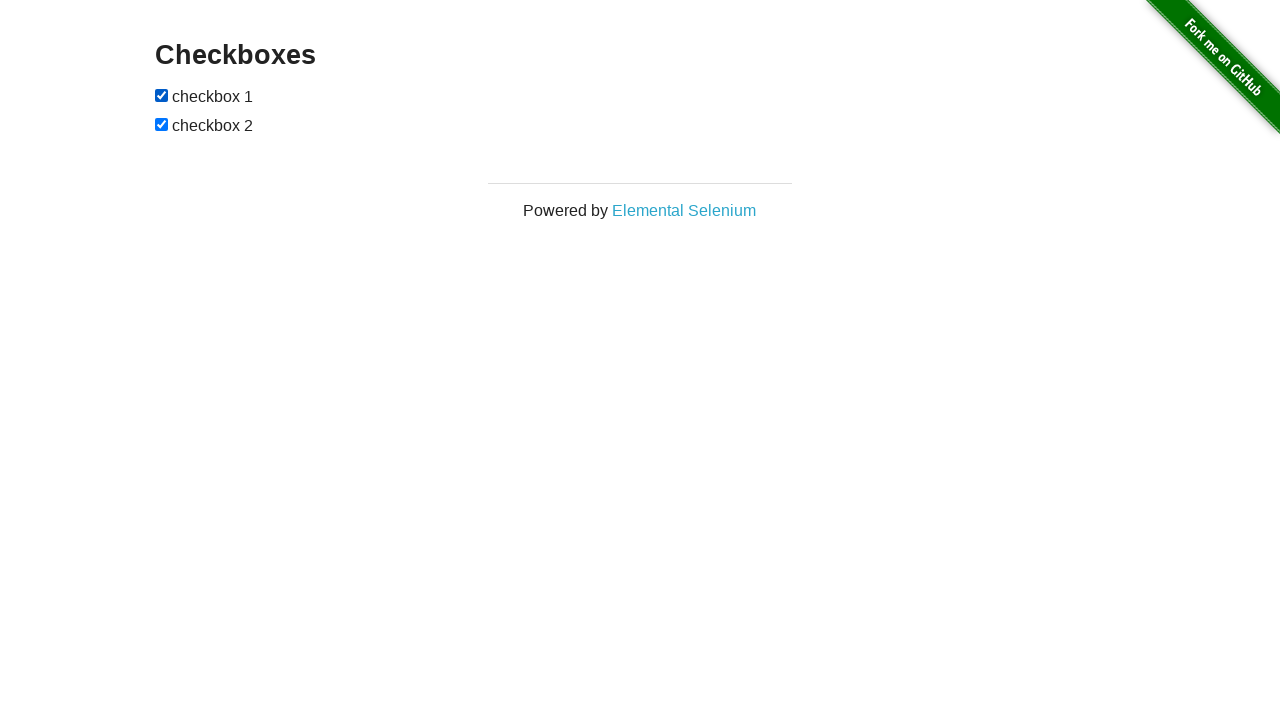

Clicked second checkbox to toggle its state at (162, 124) on xpath=//*[@id='checkboxes']/input[2]
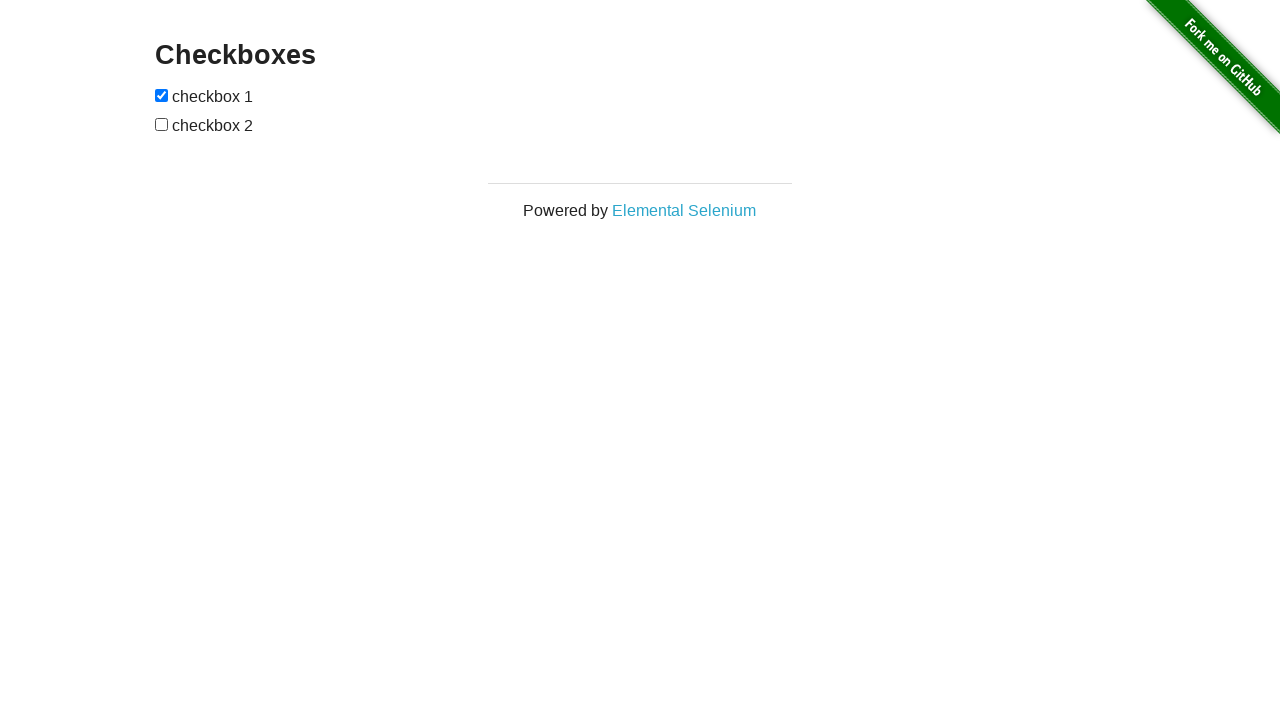

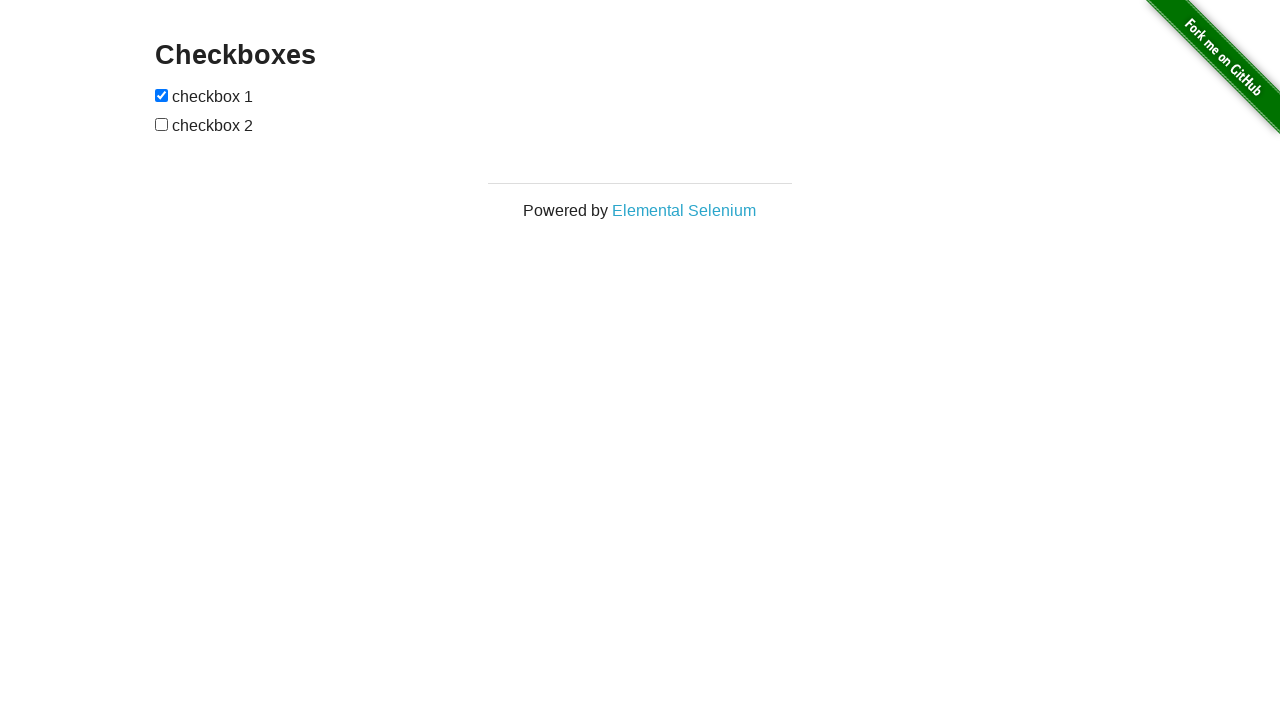